Tests bus ticket booking form by filling in source city, destination city, and travel date fields

Starting URL: https://www.abhibus.com/bus-ticket-booking

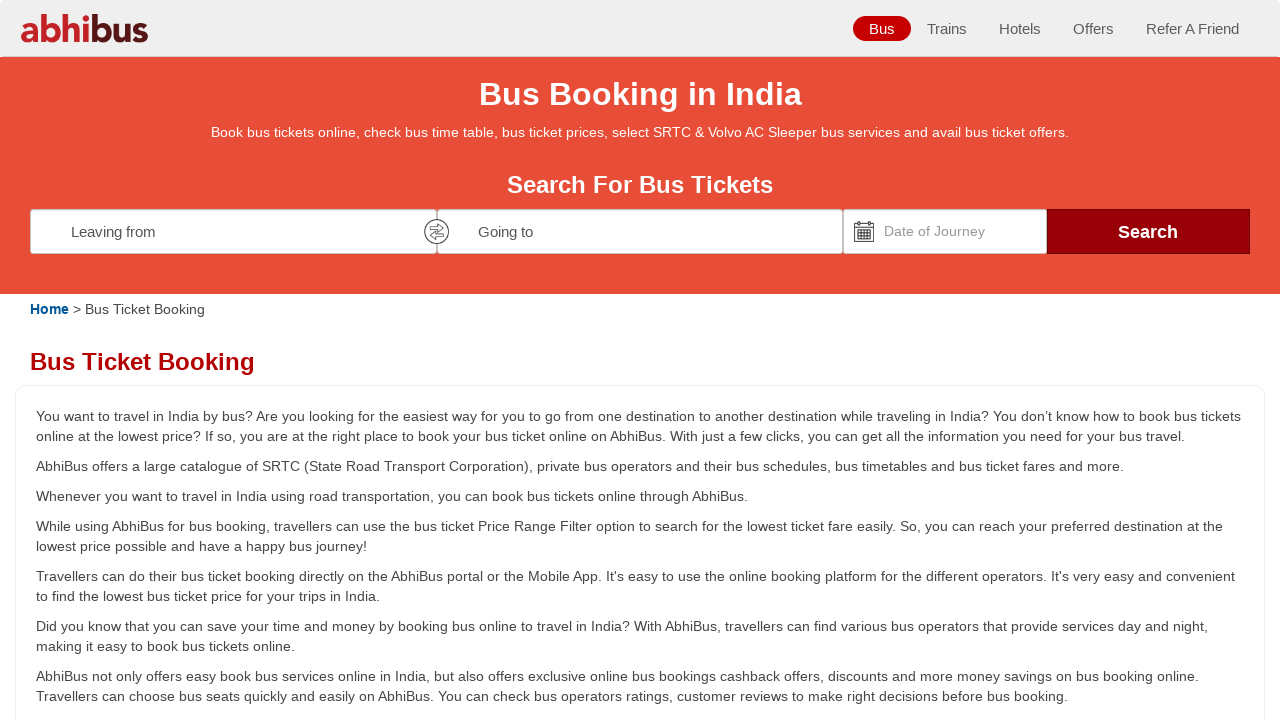

Filled source city field with 'Coimbatore' on #source
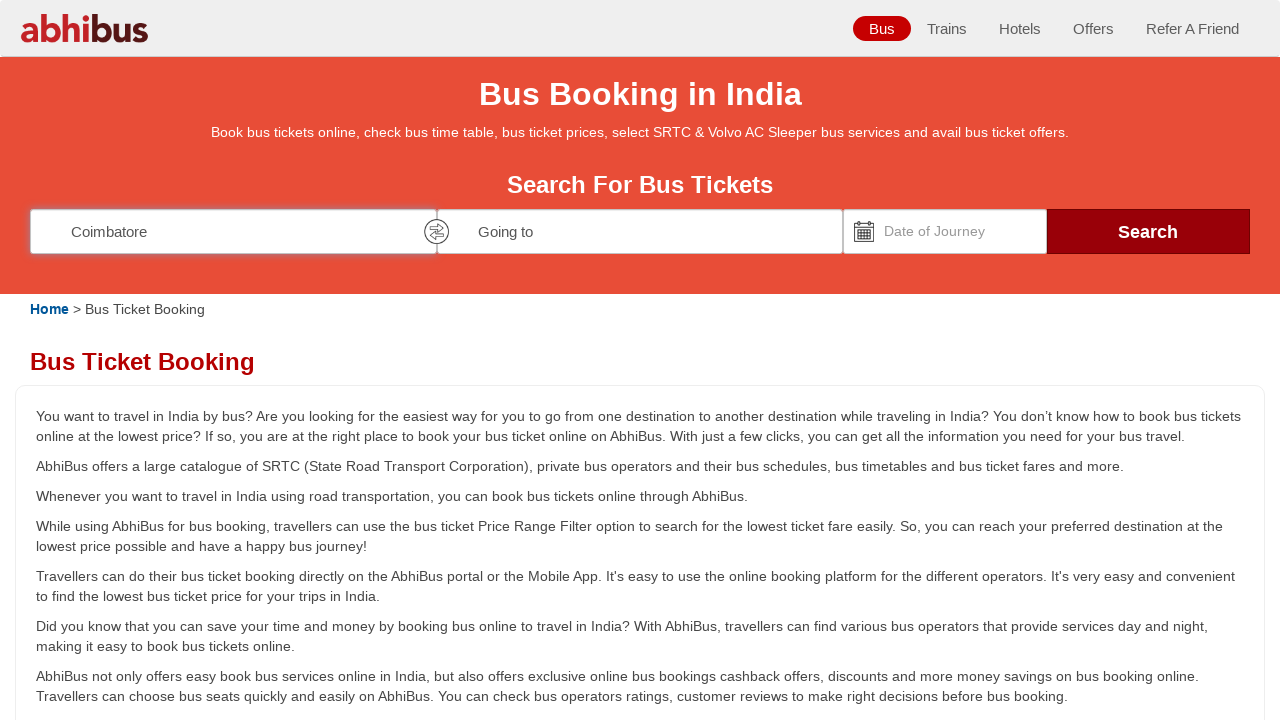

Pressed Enter to confirm source city selection on #source
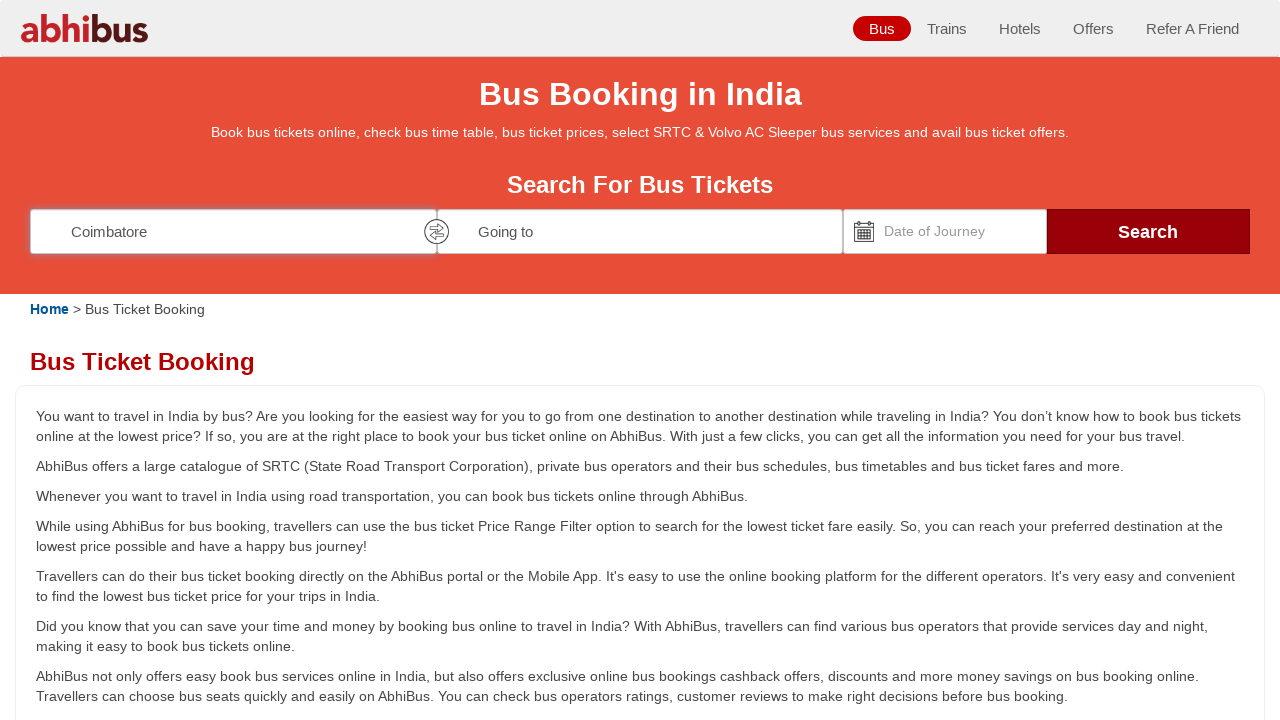

Filled destination city field with 'Delhi' on #destination
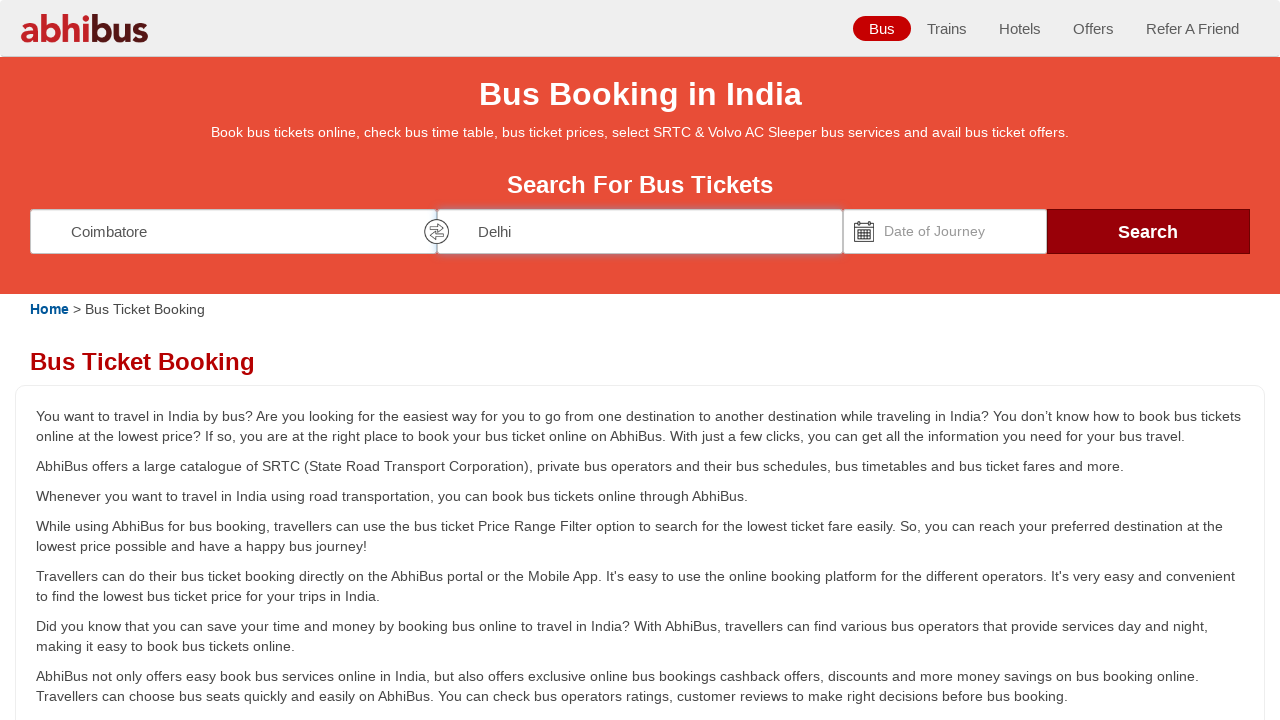

Pressed Enter to confirm destination city selection on #destination
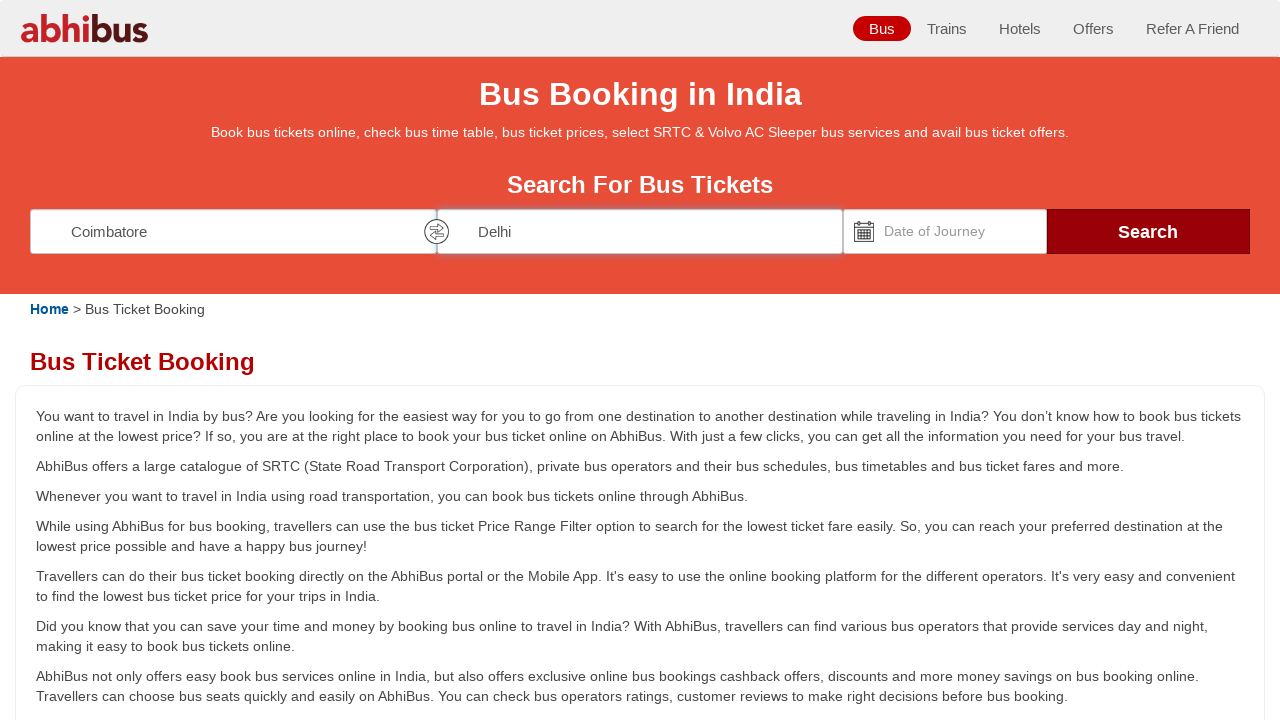

Set travel date to '10/05/2023' using JavaScript datepicker
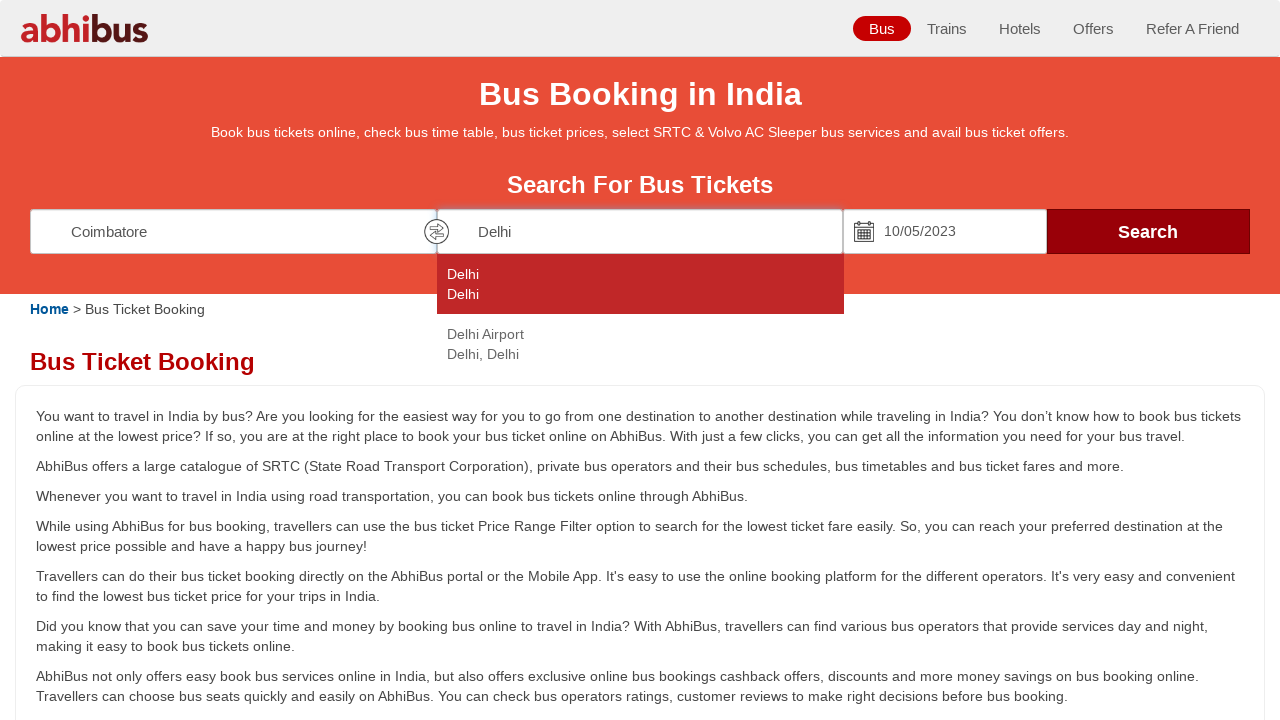

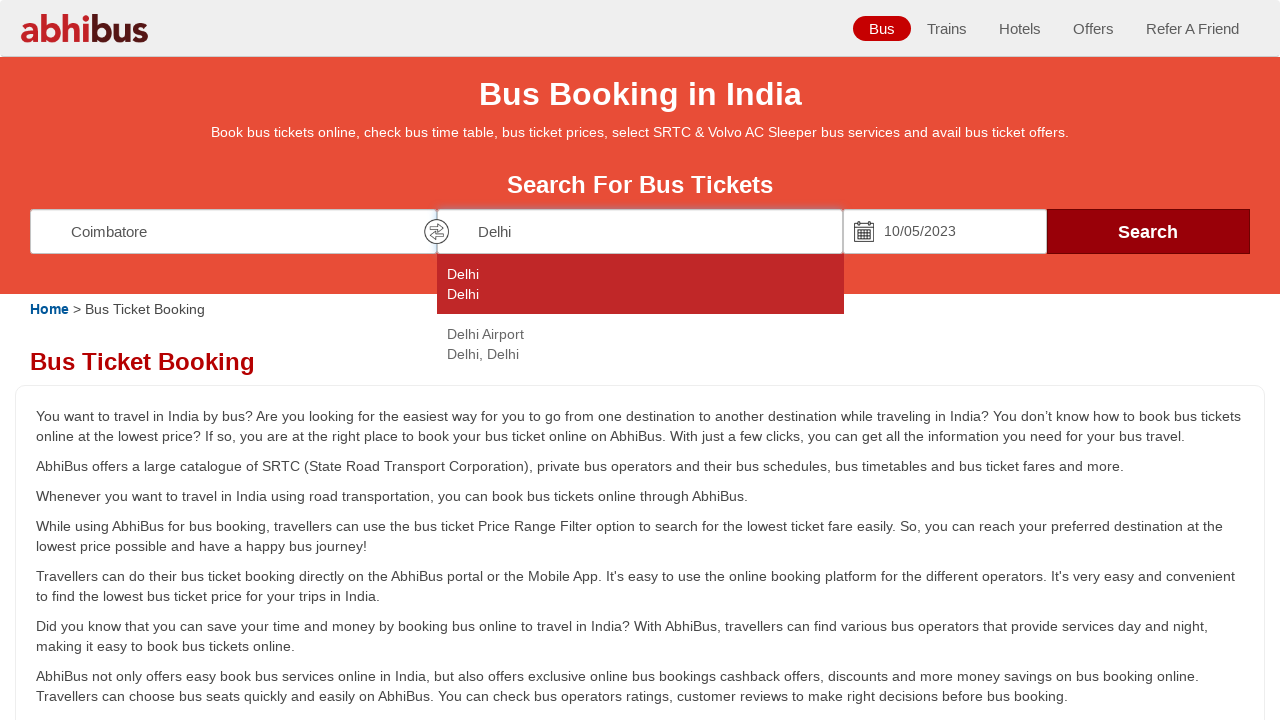